Tests a slow calculator web application by setting a delay time and performing a simple addition operation (7 + 8)

Starting URL: https://bonigarcia.dev/selenium-webdriver-java/slow-calculator.html

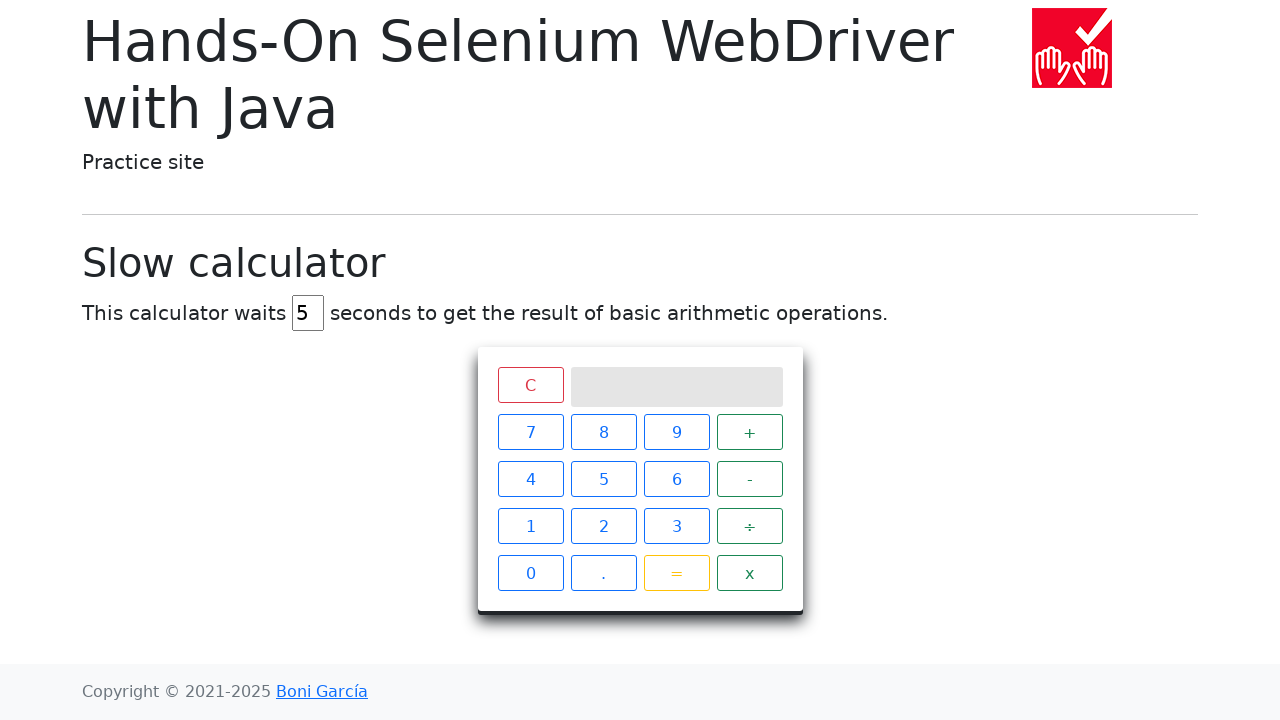

Cleared the delay input field on #delay
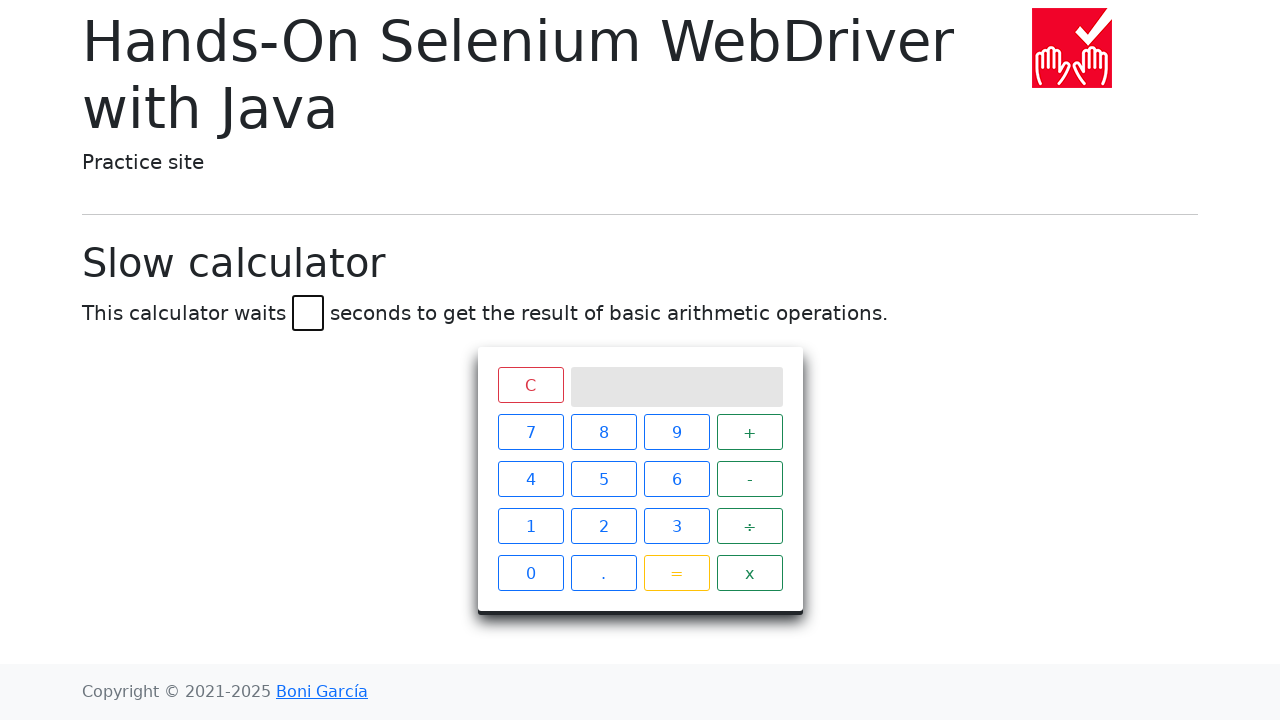

Set delay time to 3 seconds on #delay
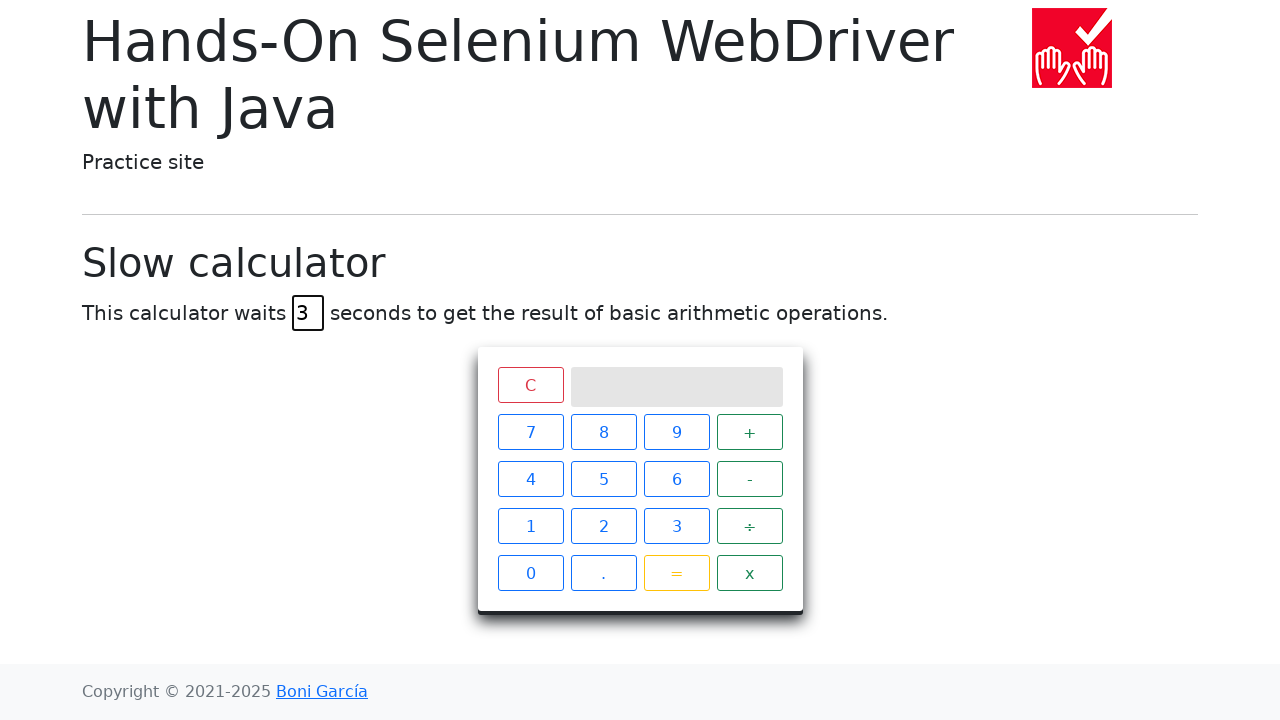

Clicked button 7 at (530, 432) on xpath=//span[text()='7']
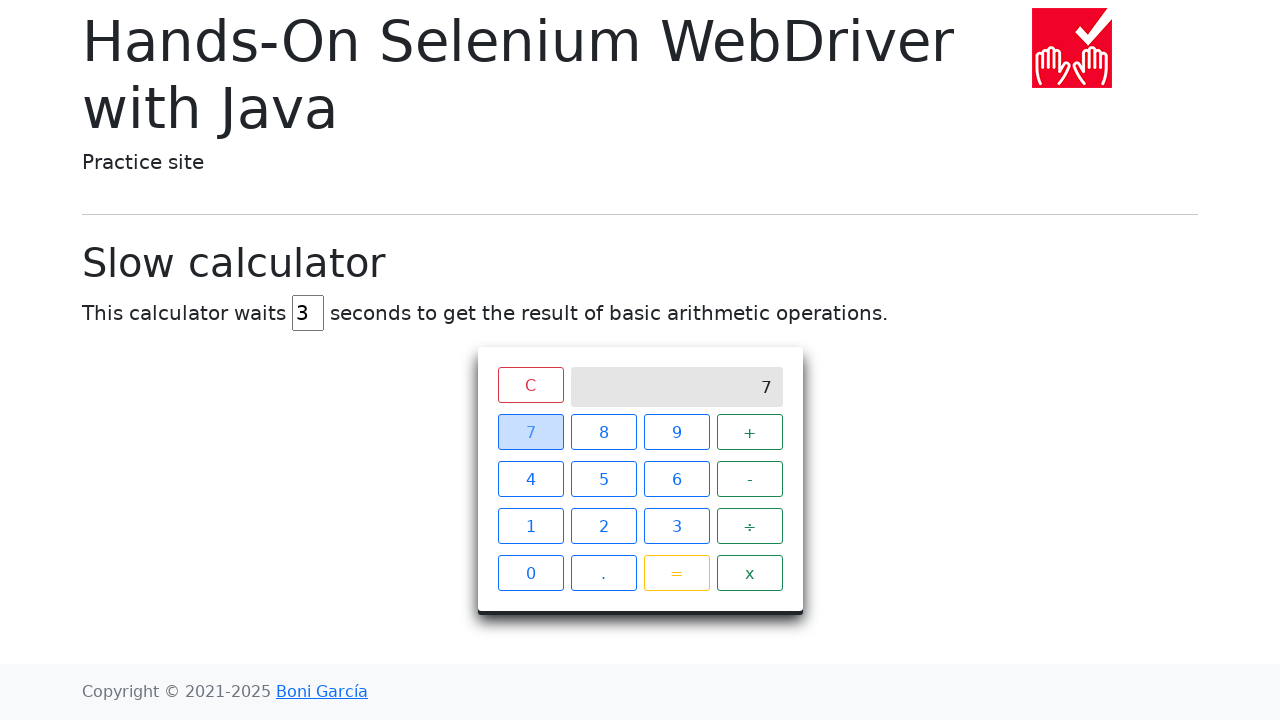

Clicked addition button at (750, 432) on xpath=//span[text()='+']
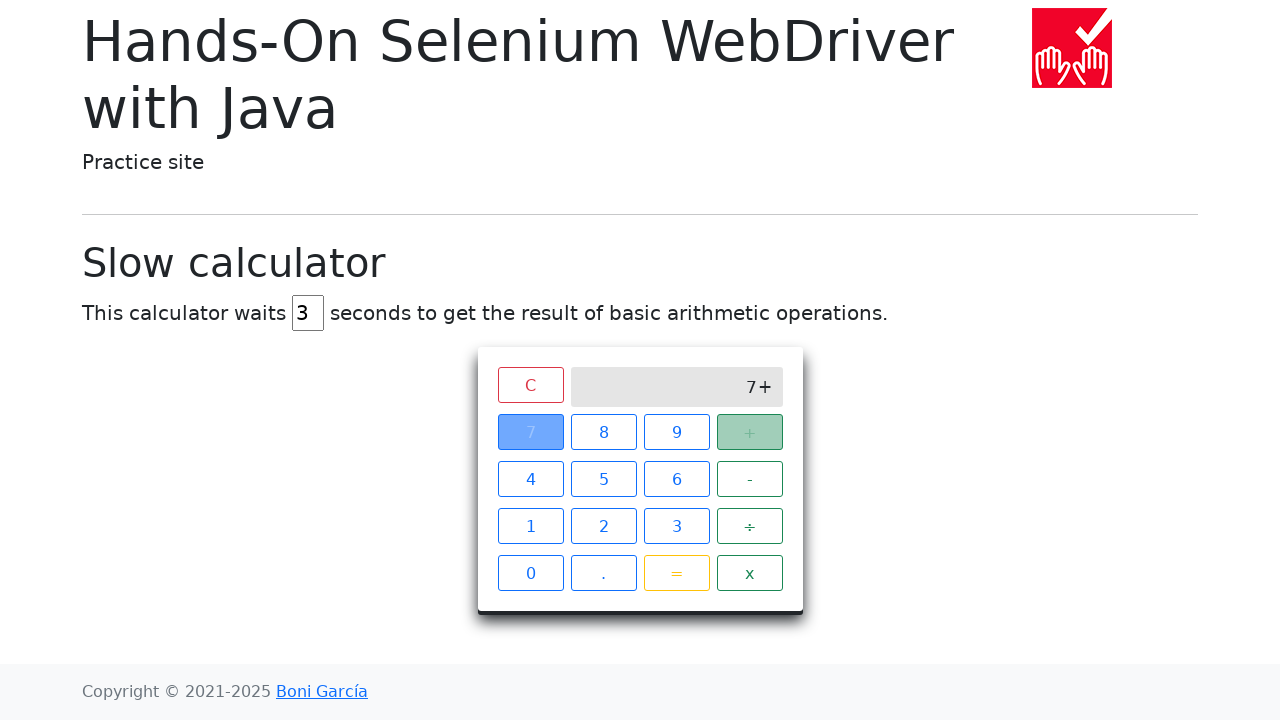

Clicked button 8 at (604, 432) on xpath=//span[text()='8']
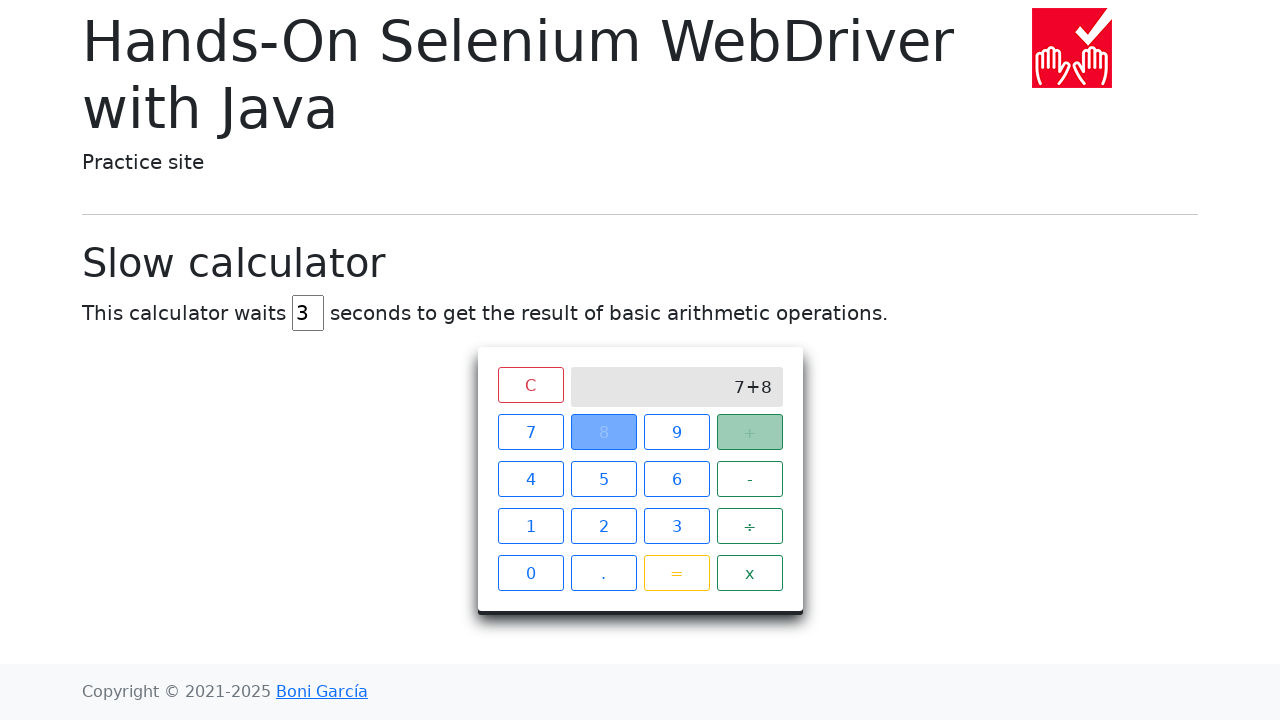

Clicked equals button to calculate 7 + 8 at (676, 573) on xpath=//span[text()='=']
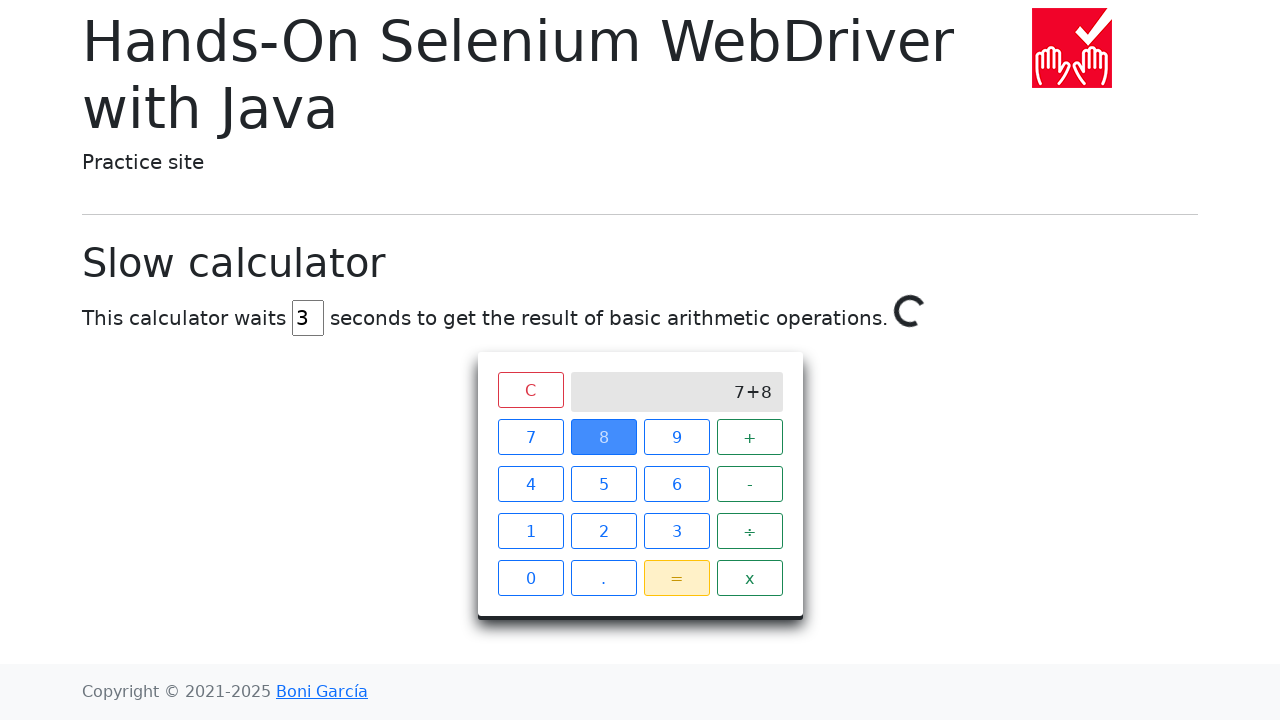

Waited 3.5 seconds for calculation to complete
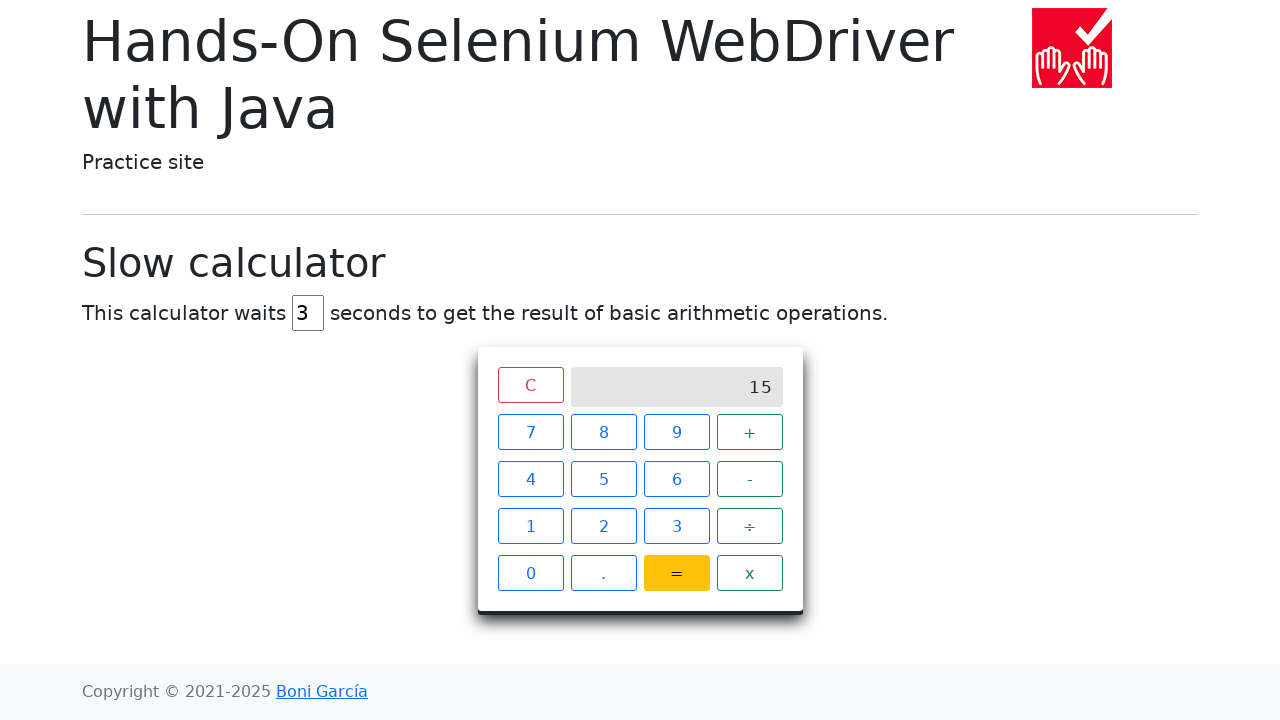

Verified result is displayed on calculator screen
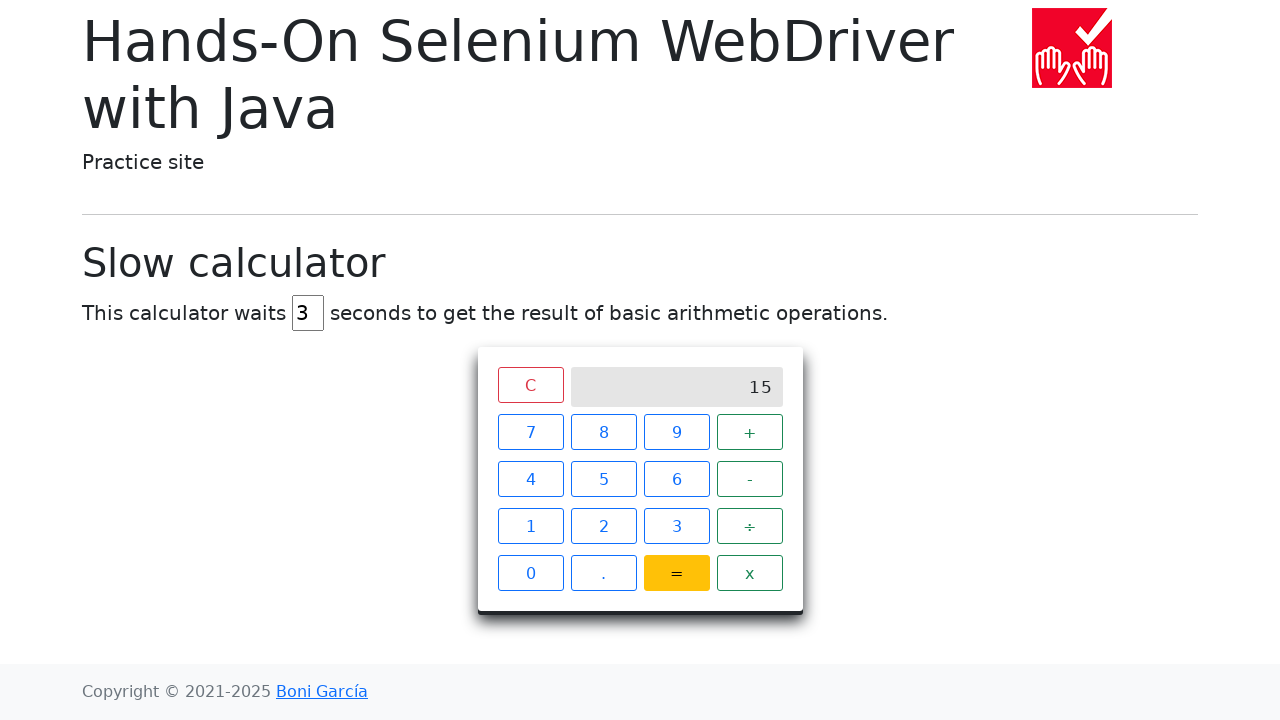

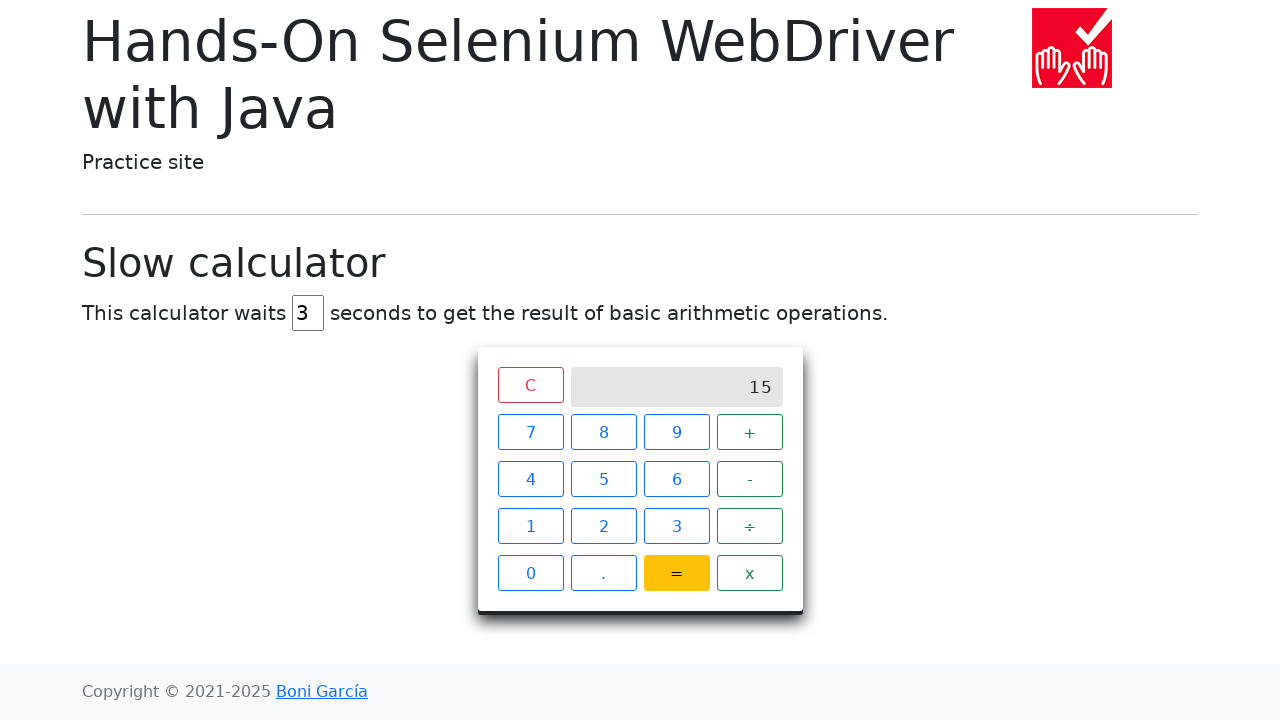